Tests that the Clear completed button displays the correct text after marking an item complete

Starting URL: https://demo.playwright.dev/todomvc

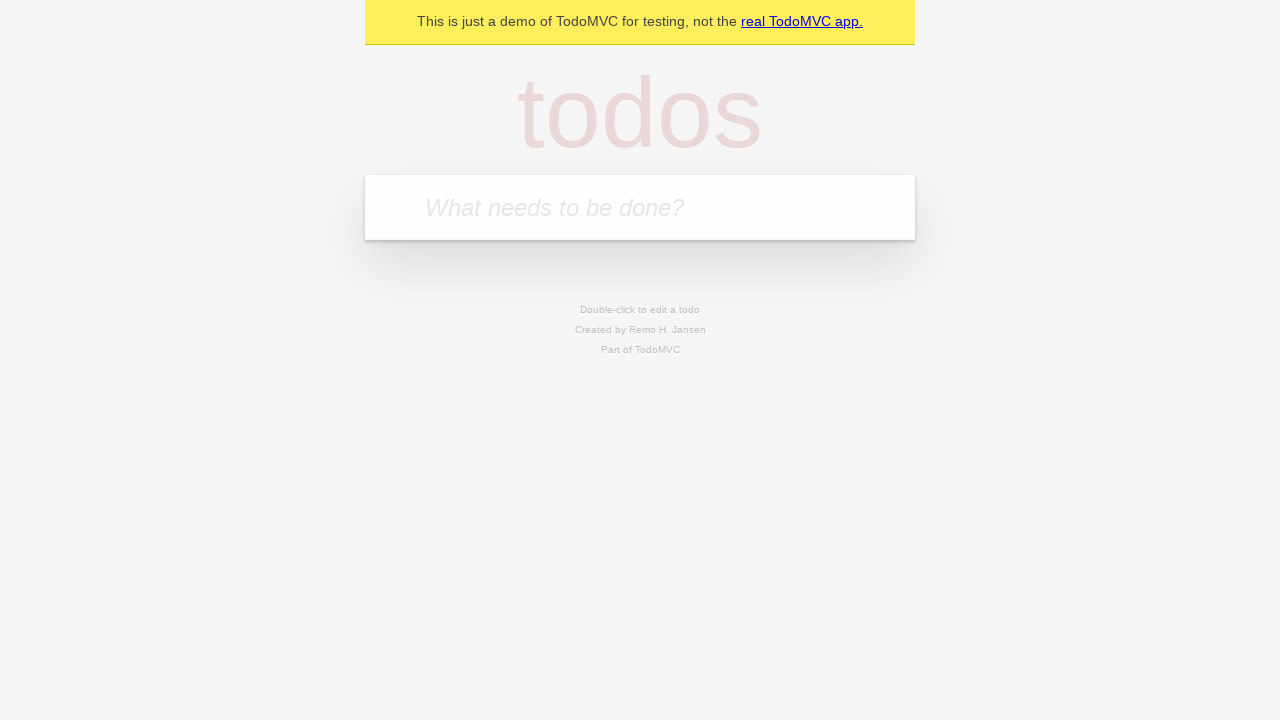

Filled todo input with 'buy some cheese' on internal:attr=[placeholder="What needs to be done?"i]
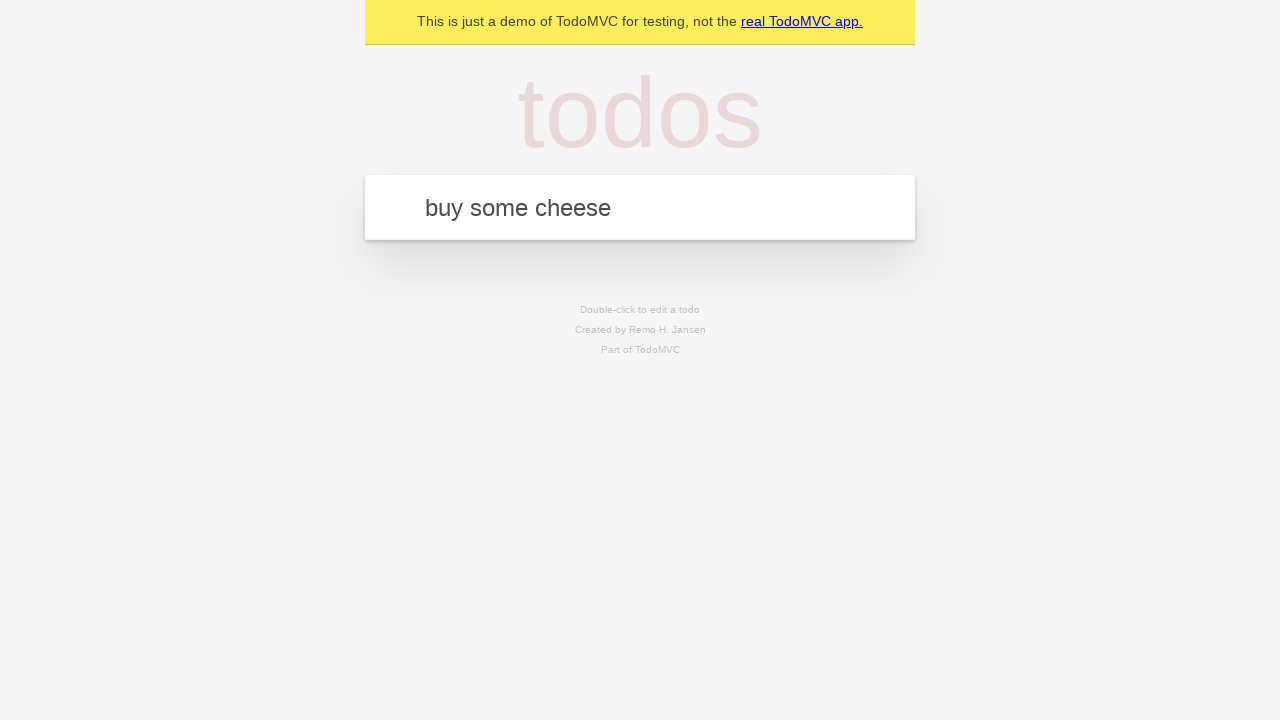

Pressed Enter to create todo 'buy some cheese' on internal:attr=[placeholder="What needs to be done?"i]
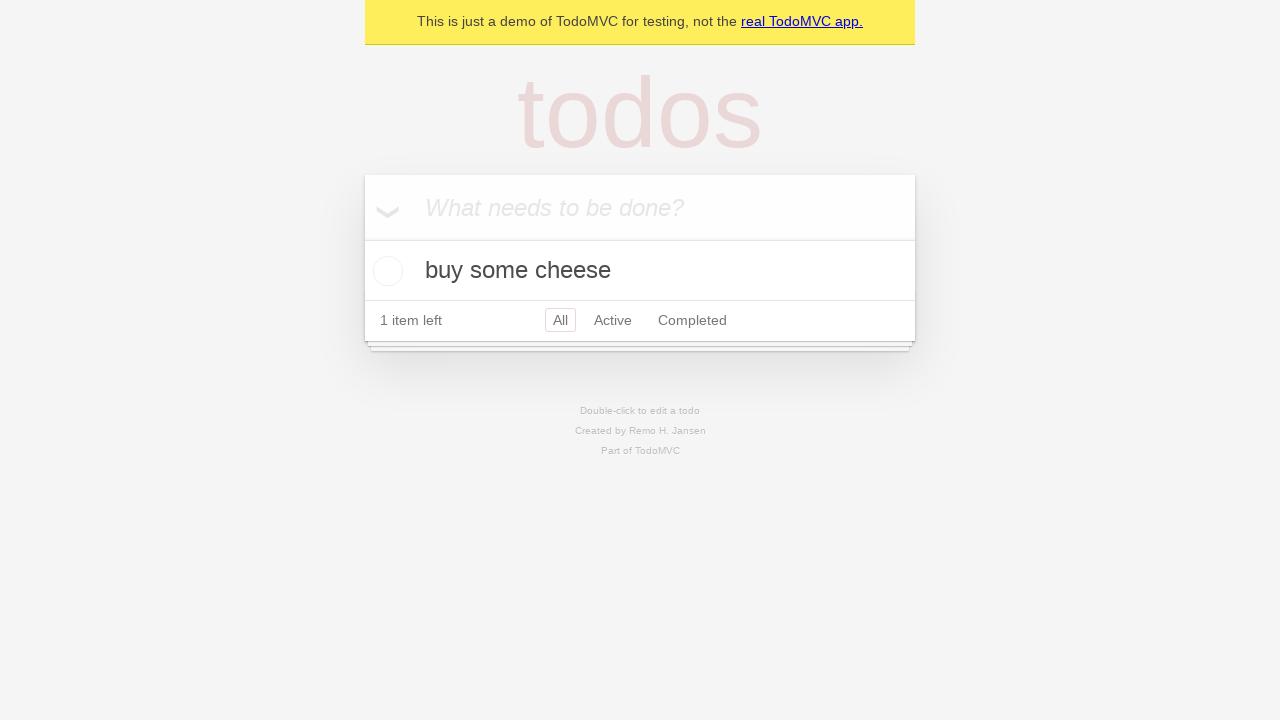

Filled todo input with 'feed the cat' on internal:attr=[placeholder="What needs to be done?"i]
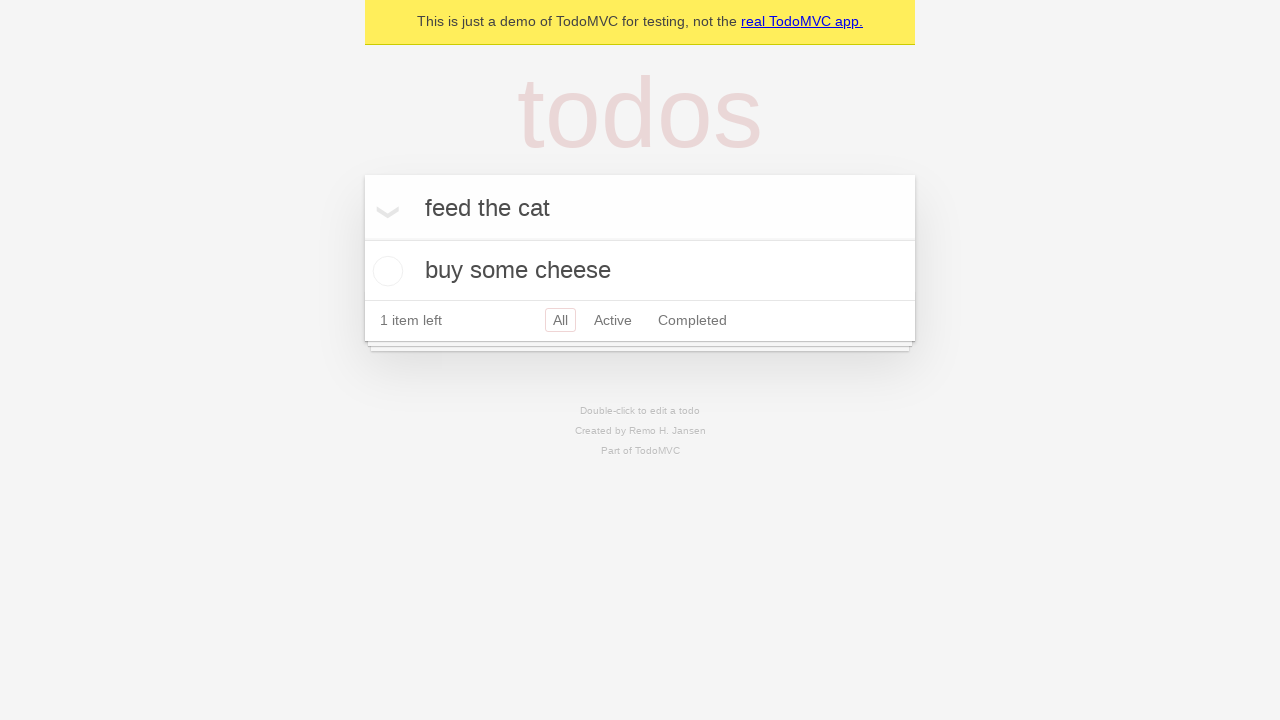

Pressed Enter to create todo 'feed the cat' on internal:attr=[placeholder="What needs to be done?"i]
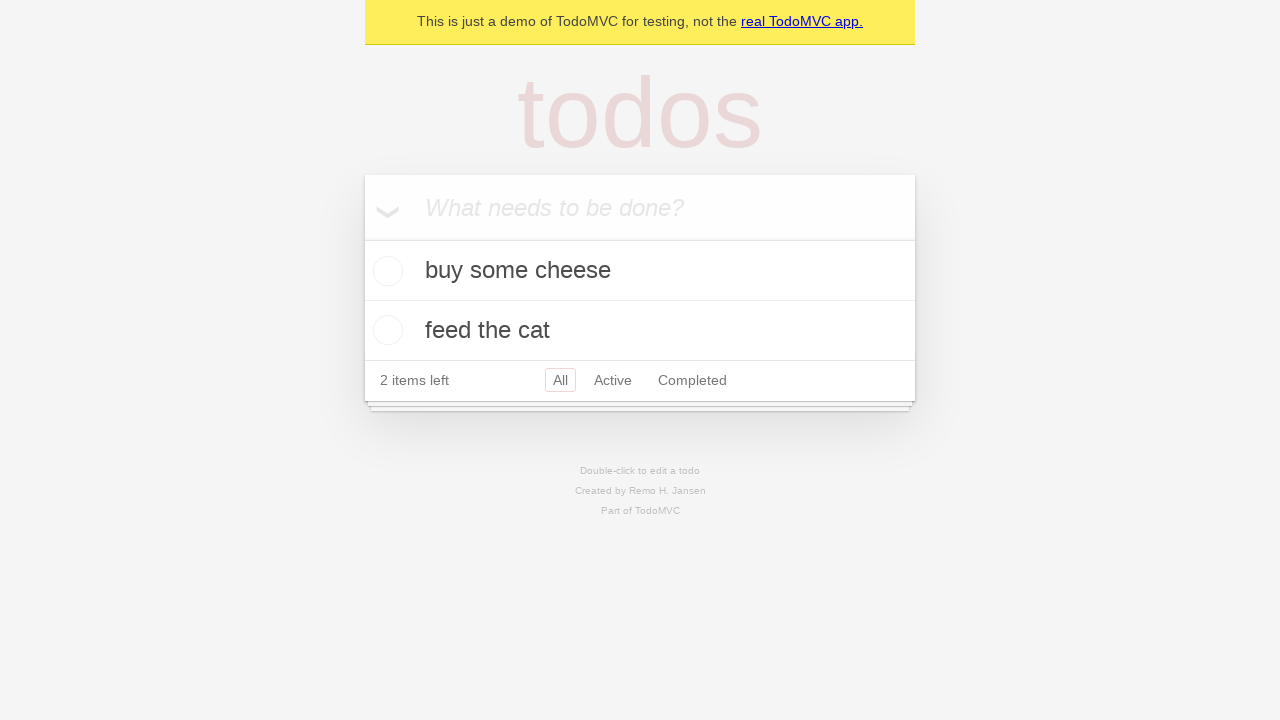

Filled todo input with 'book a doctors appointment' on internal:attr=[placeholder="What needs to be done?"i]
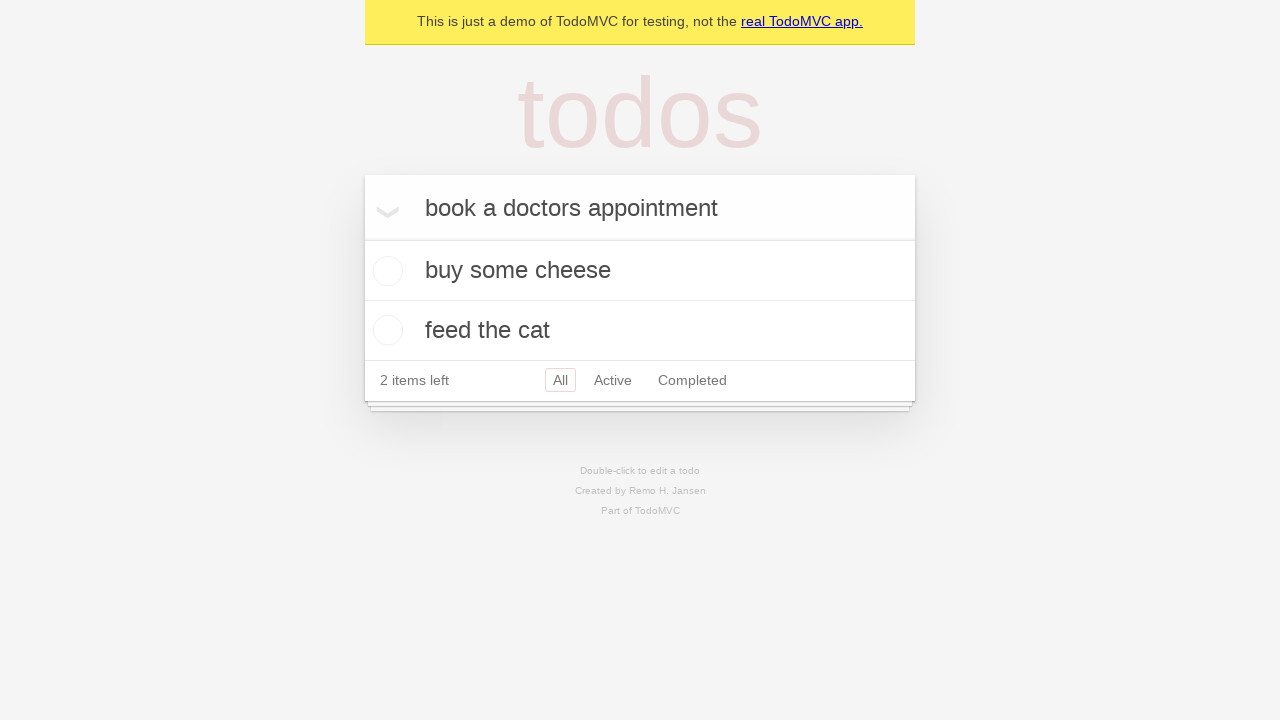

Pressed Enter to create todo 'book a doctors appointment' on internal:attr=[placeholder="What needs to be done?"i]
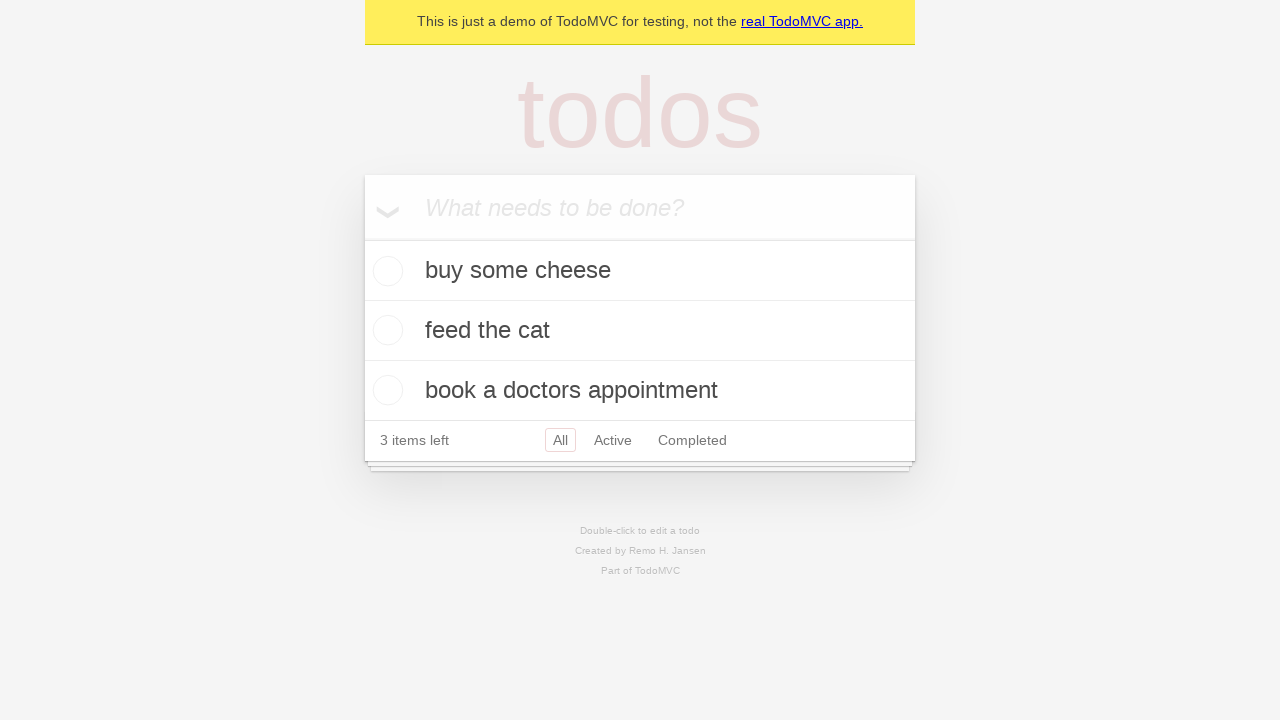

Waited for all 3 todos to be created
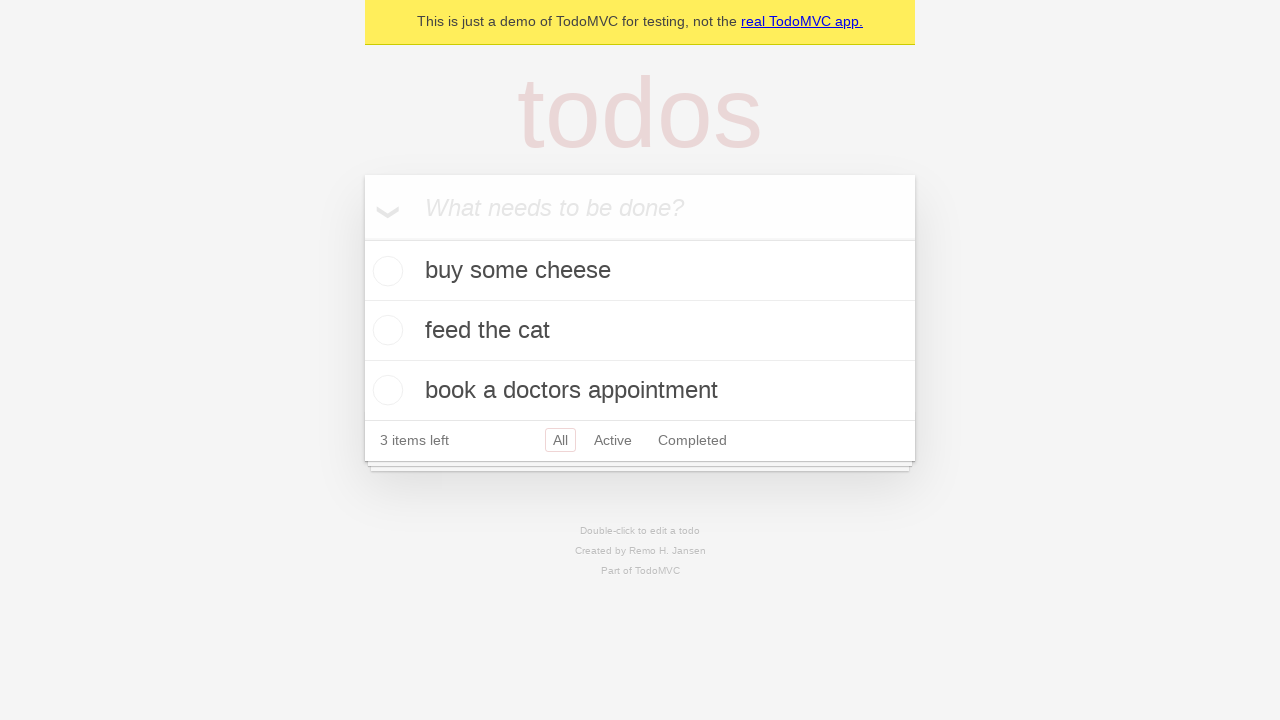

Checked the first todo item as complete at (385, 271) on .todo-list li .toggle >> nth=0
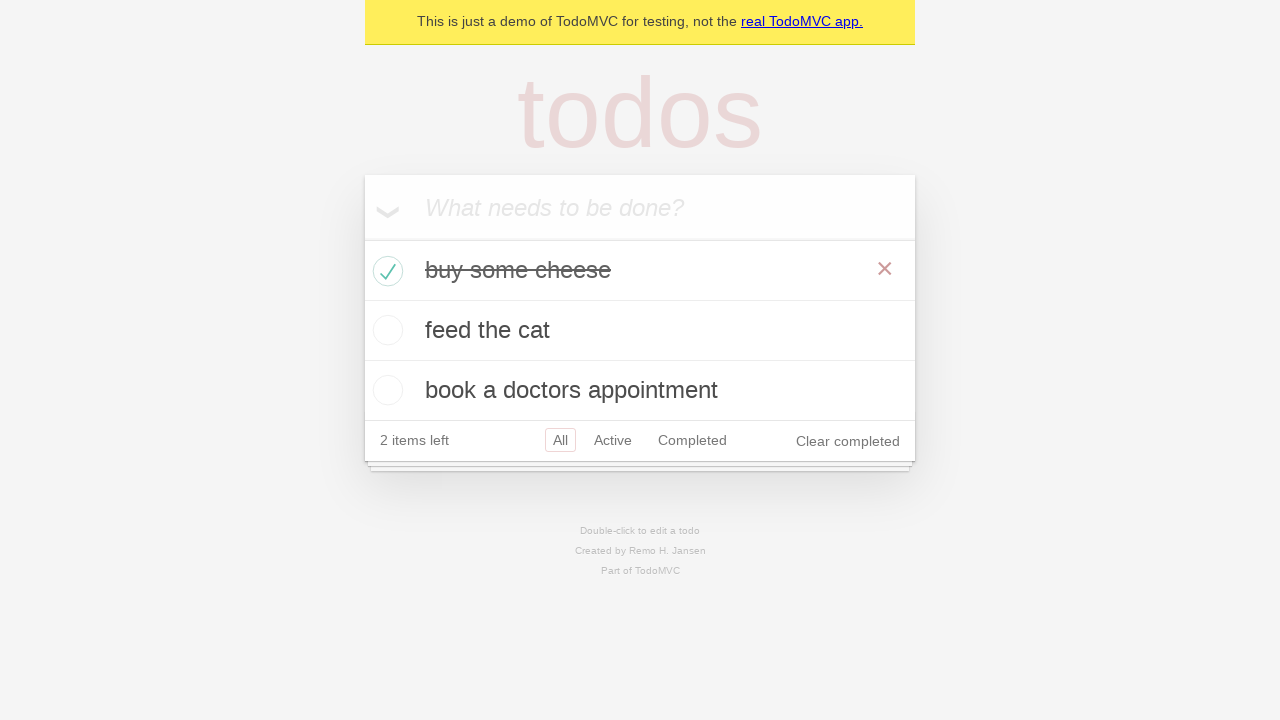

Clear completed button appeared after marking item complete
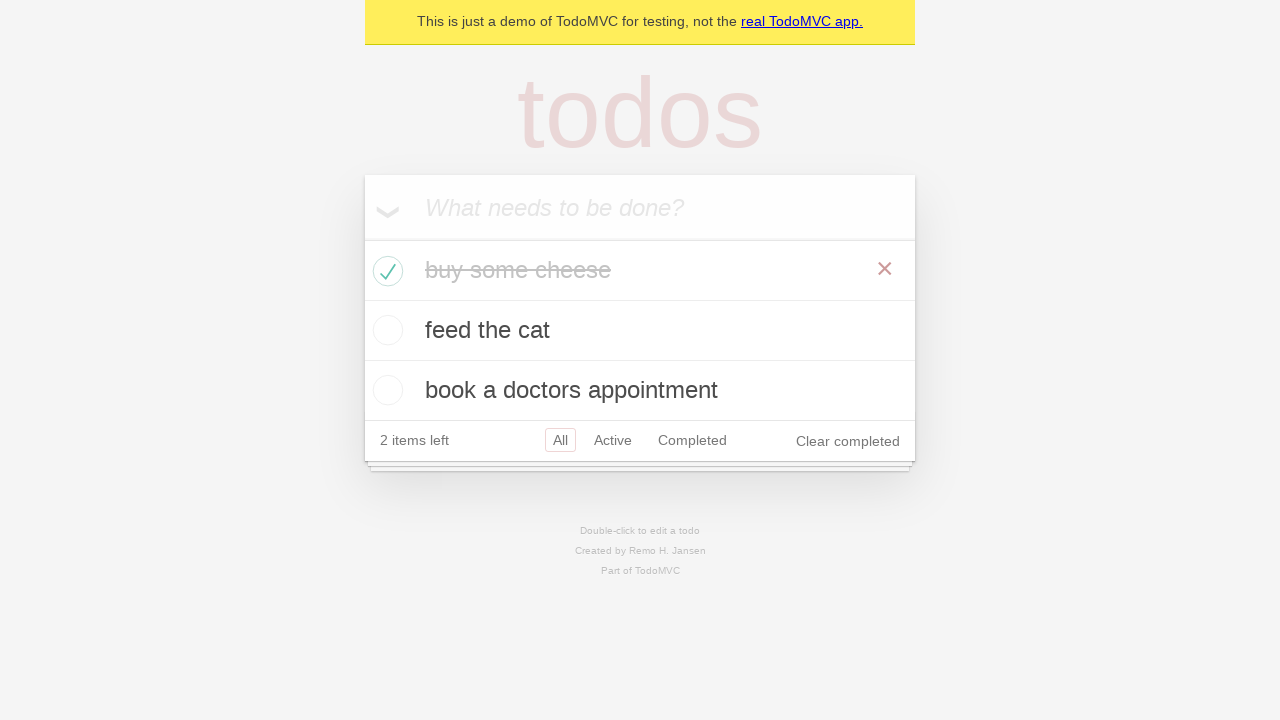

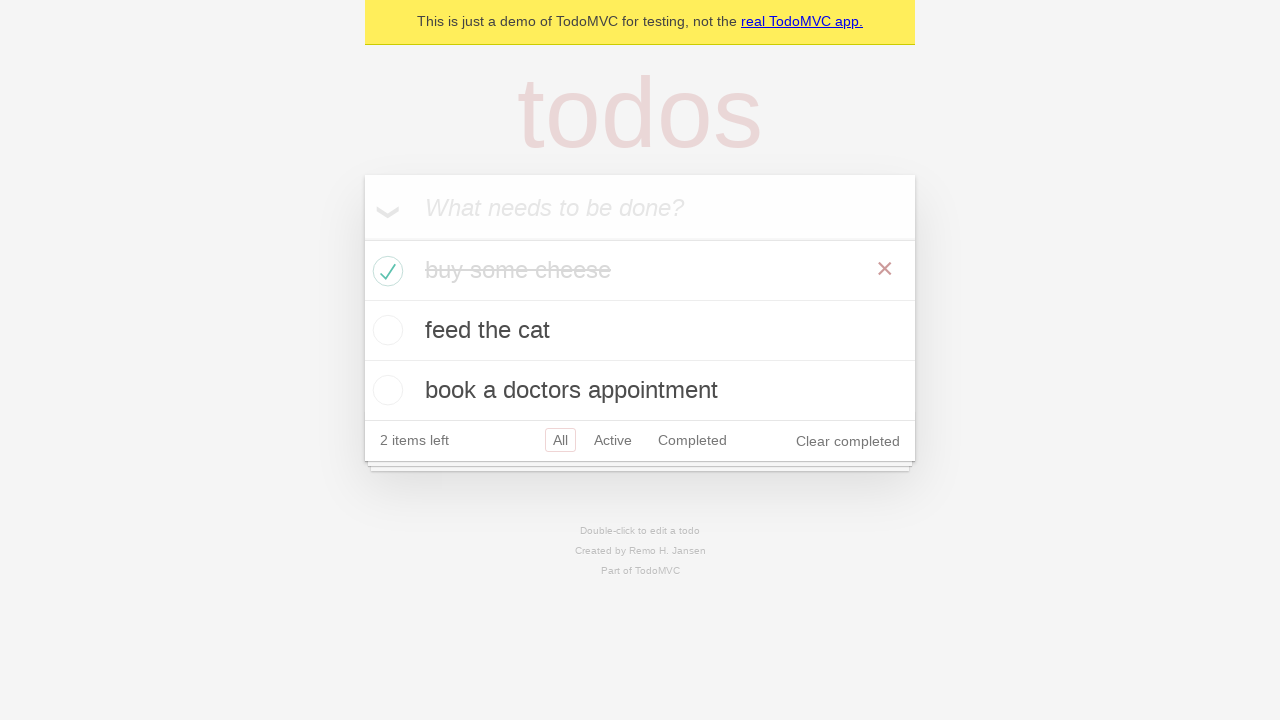